Tests that the progress bar value continuously increases after clicking Start

Starting URL: https://demoqa.com/progress-bar

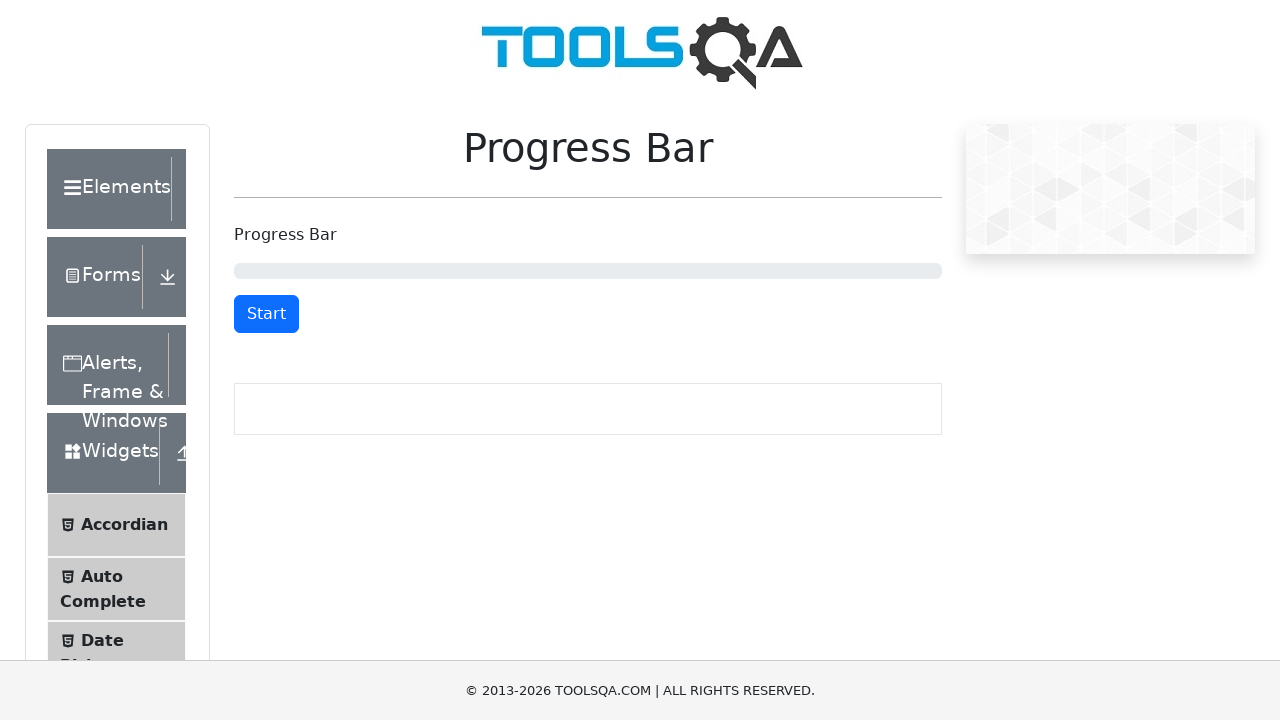

Clicked Start button to begin progress bar at (266, 314) on internal:text="Start"i
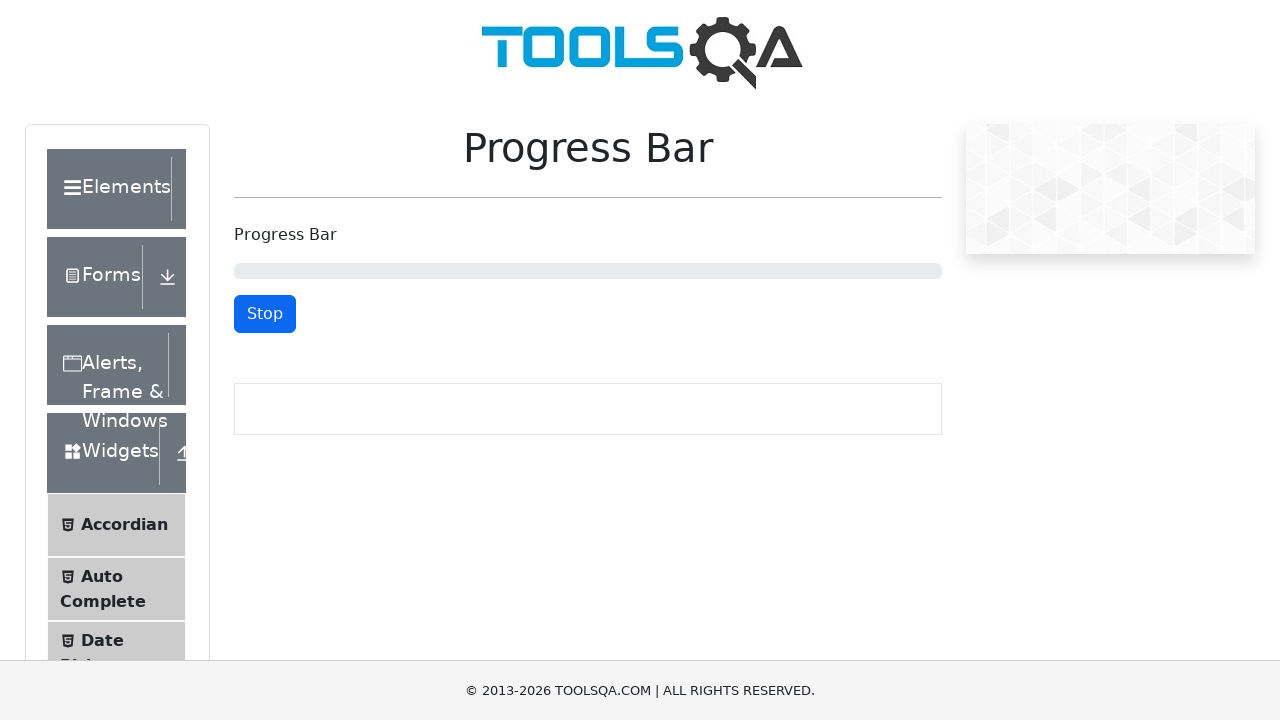

Retrieved progress value: 2
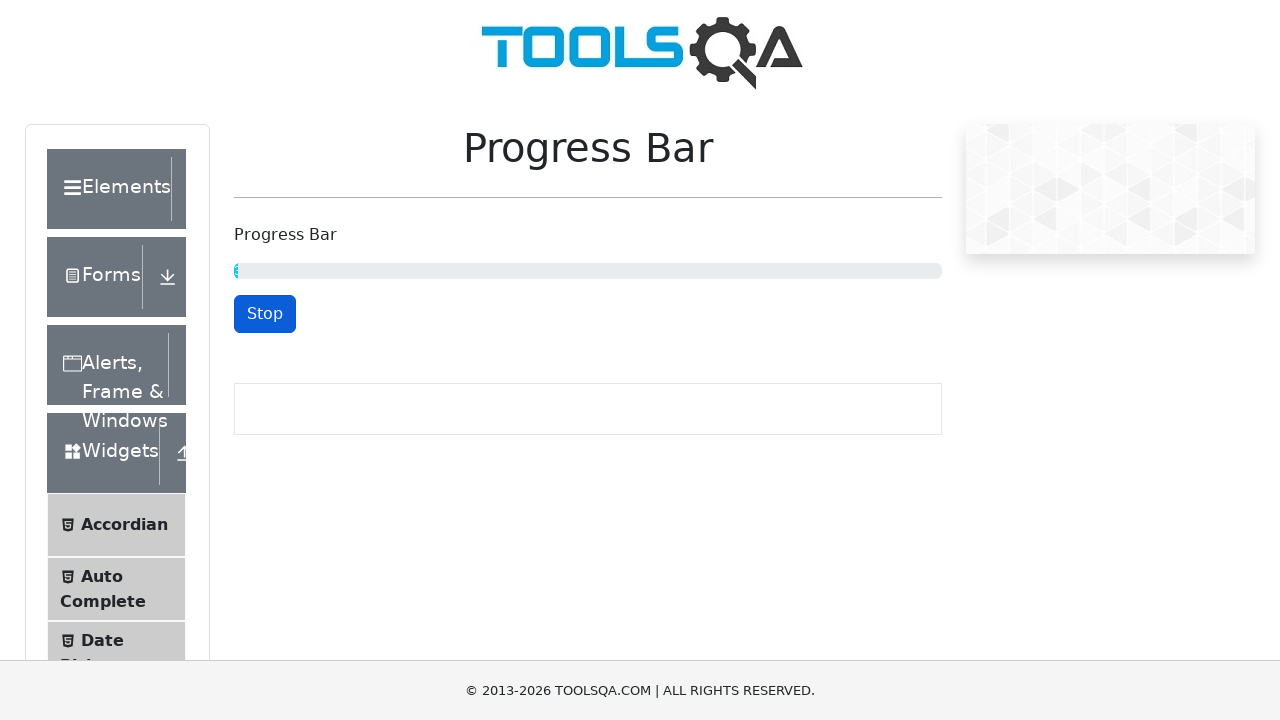

Asserted progress value 2 is >= previous value 0
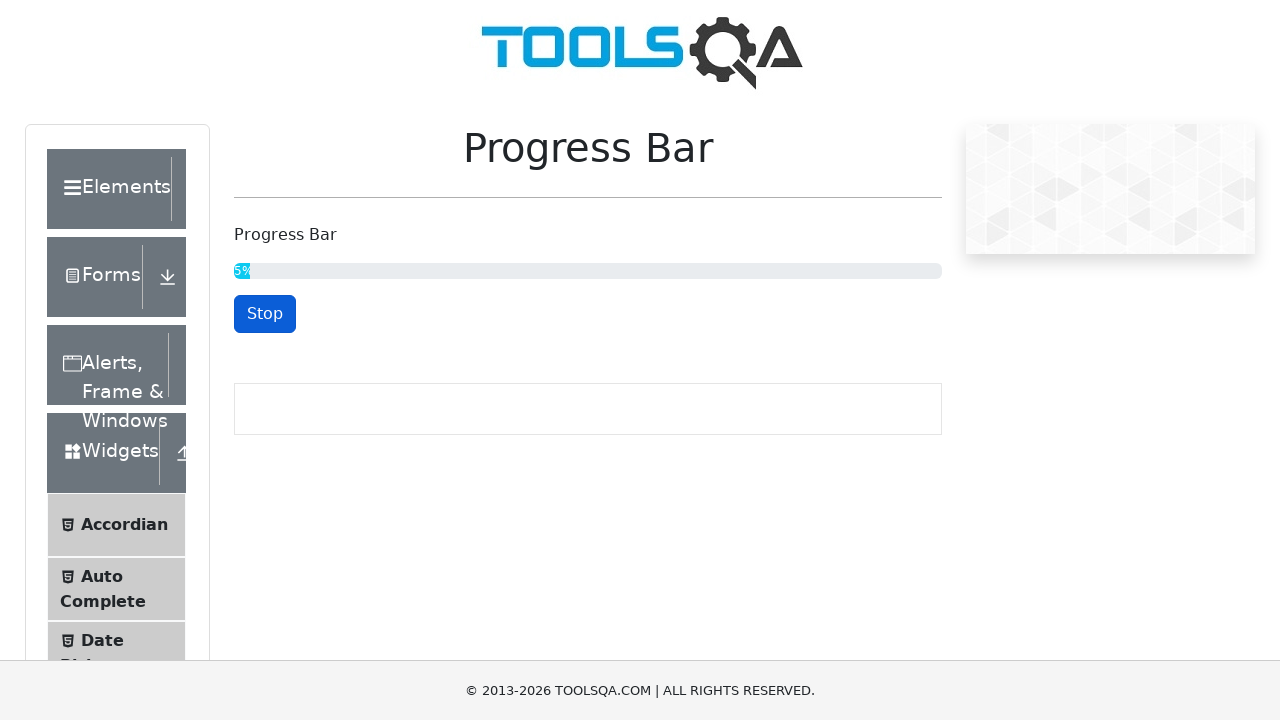

Retrieved progress value: 8
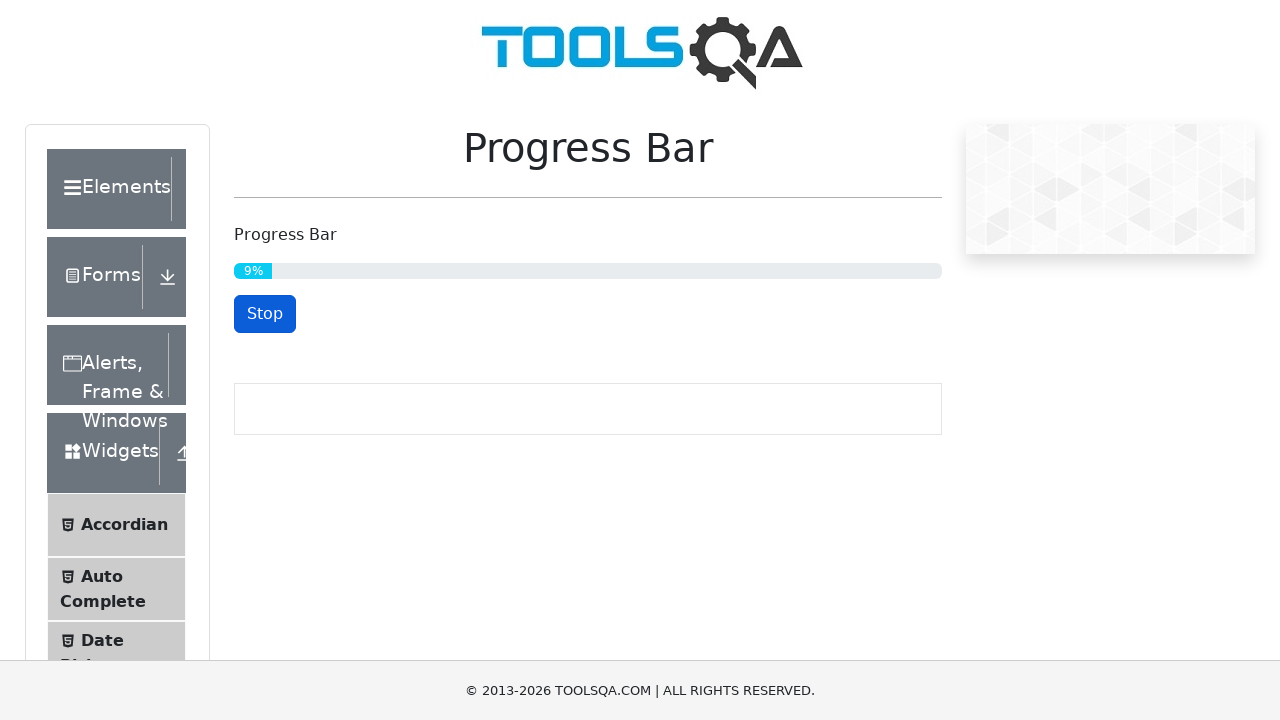

Asserted progress value 8 is >= previous value 2
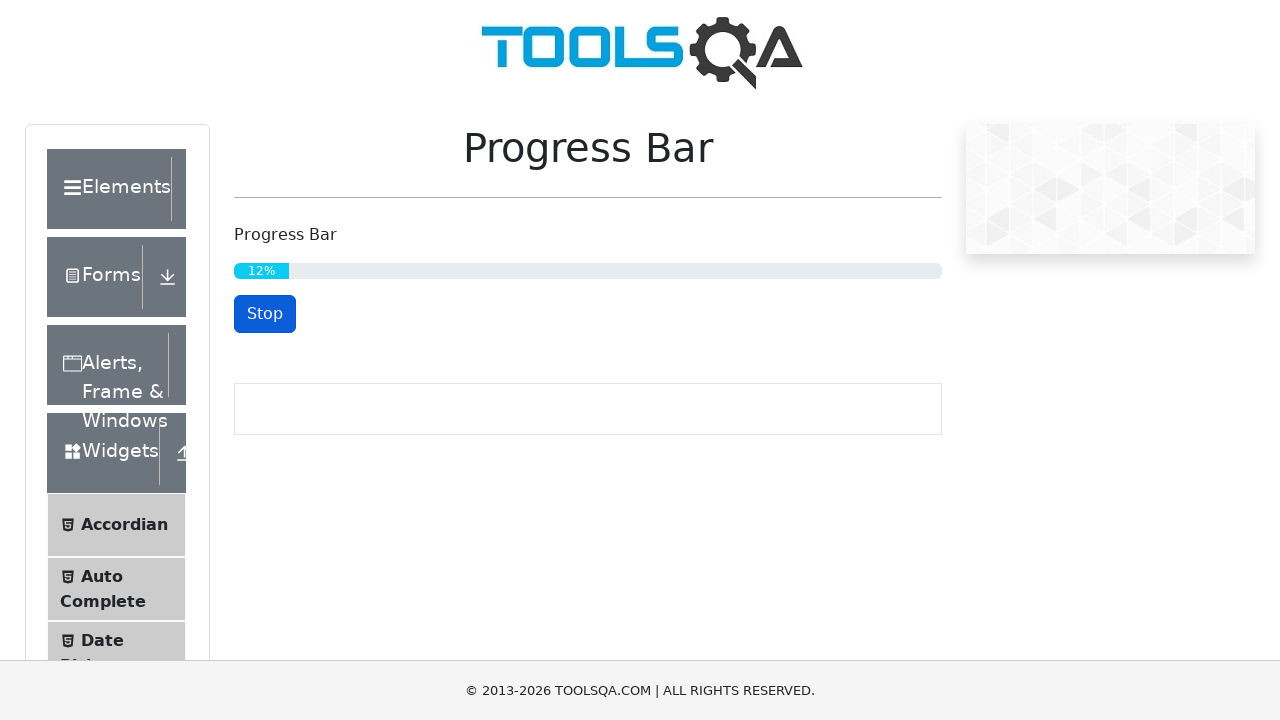

Retrieved progress value: 15
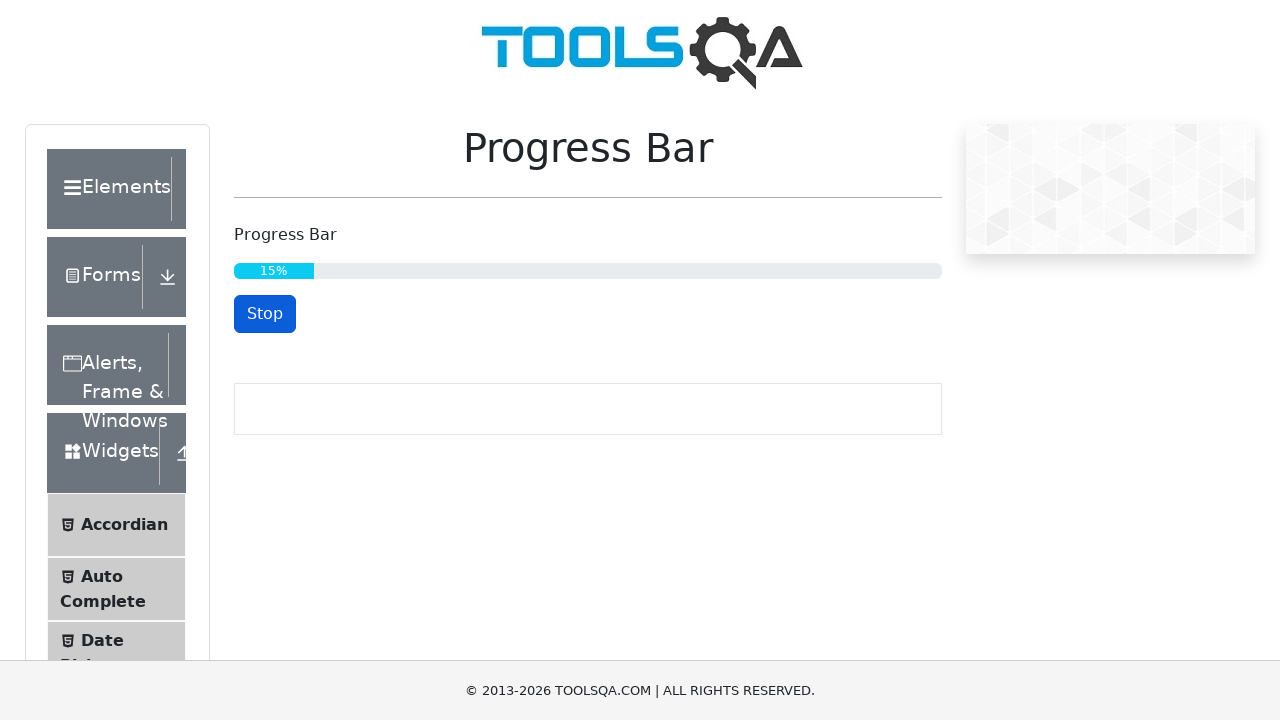

Asserted progress value 15 is >= previous value 8
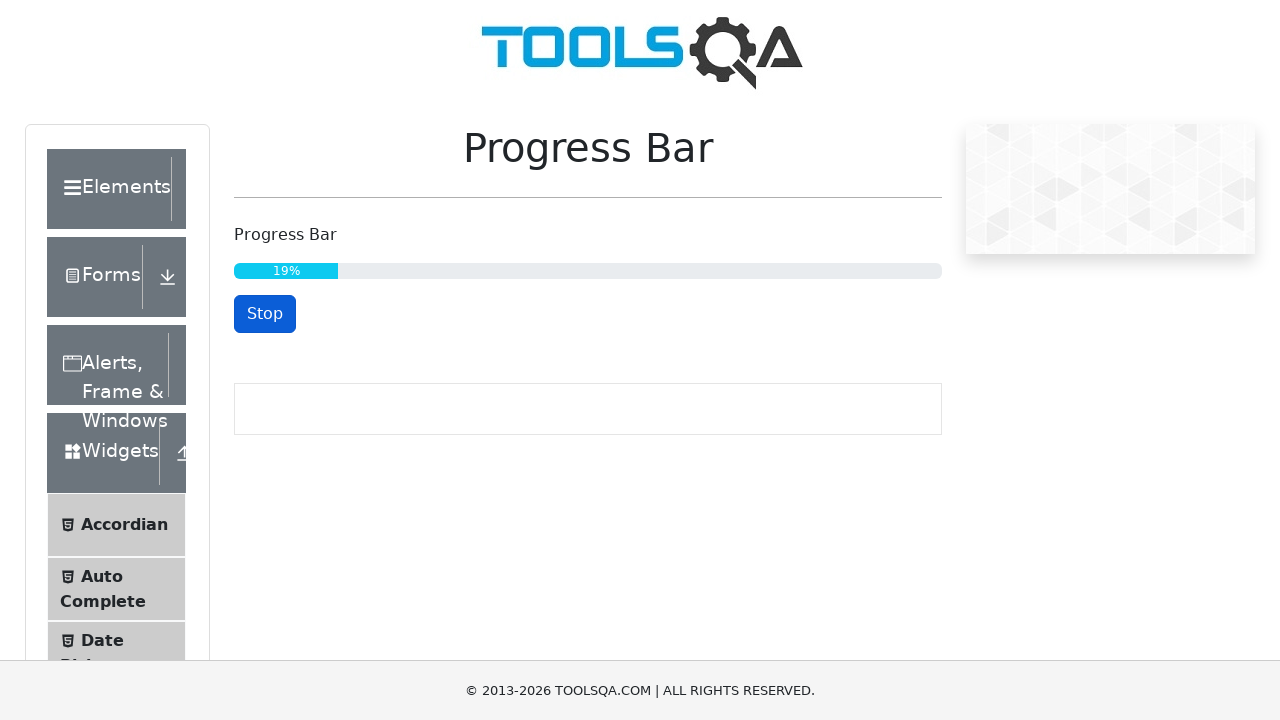

Retrieved progress value: 21
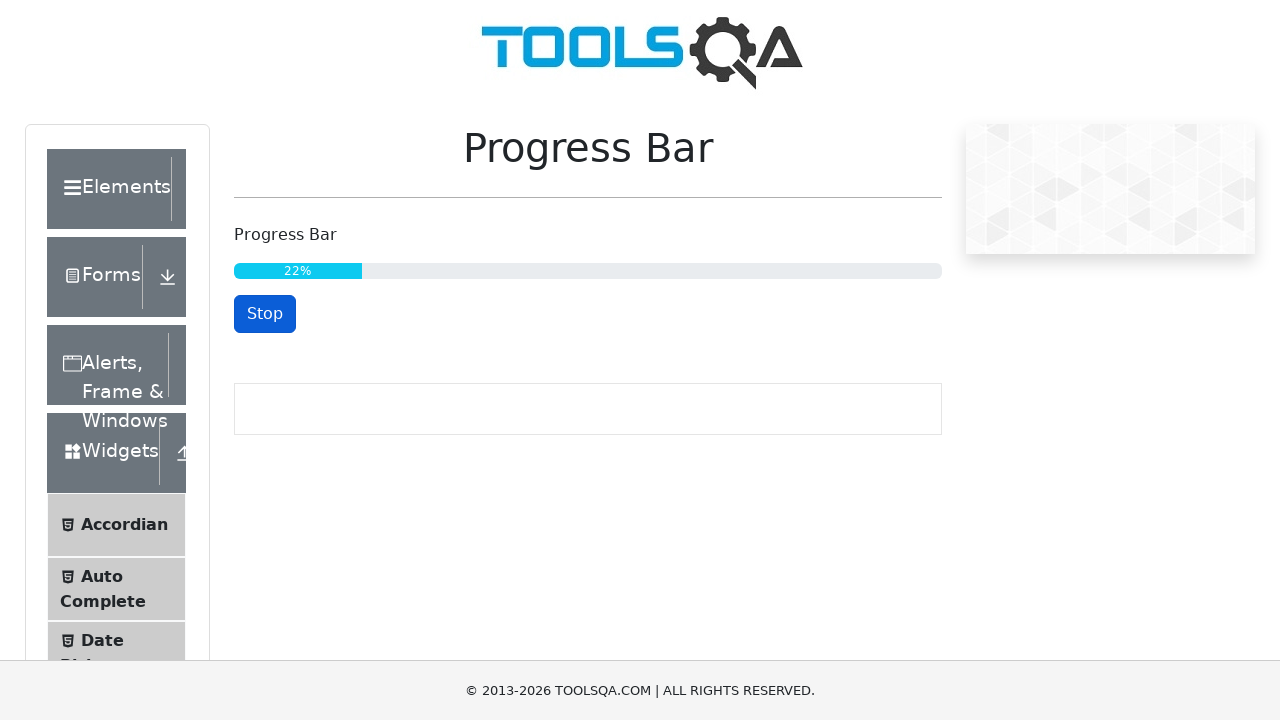

Asserted progress value 21 is >= previous value 15
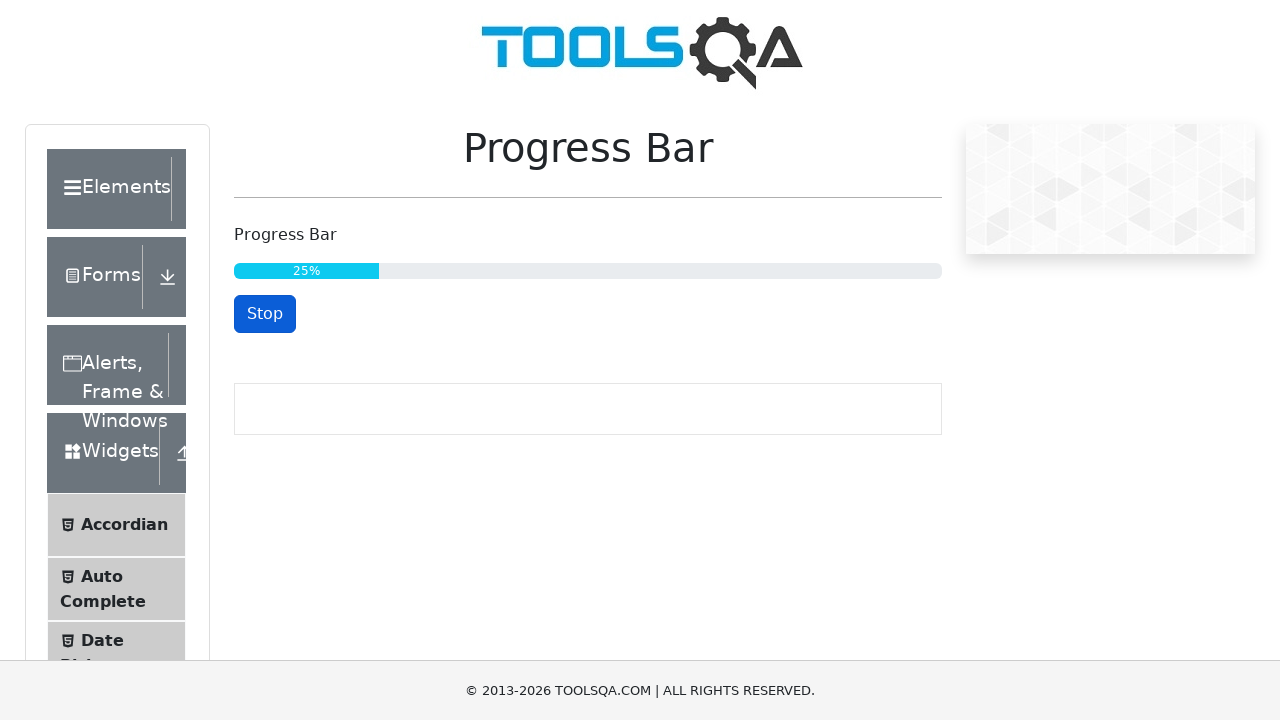

Retrieved progress value: 28
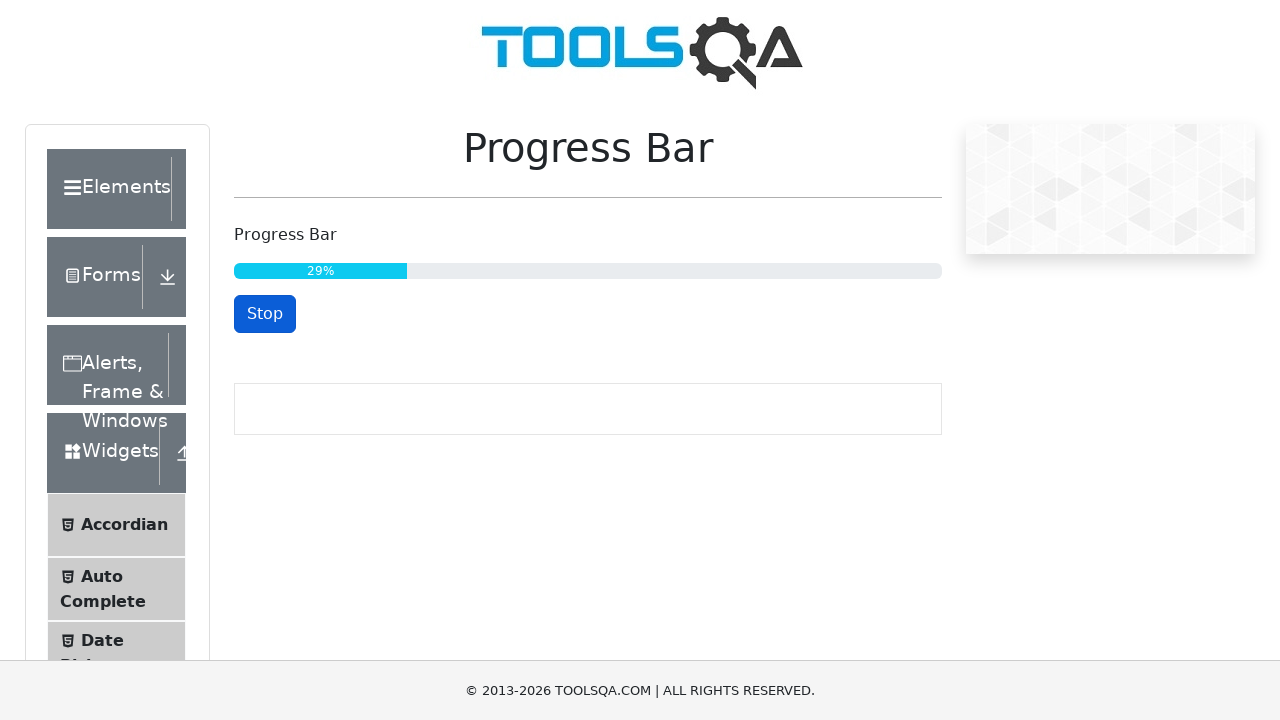

Asserted progress value 28 is >= previous value 21
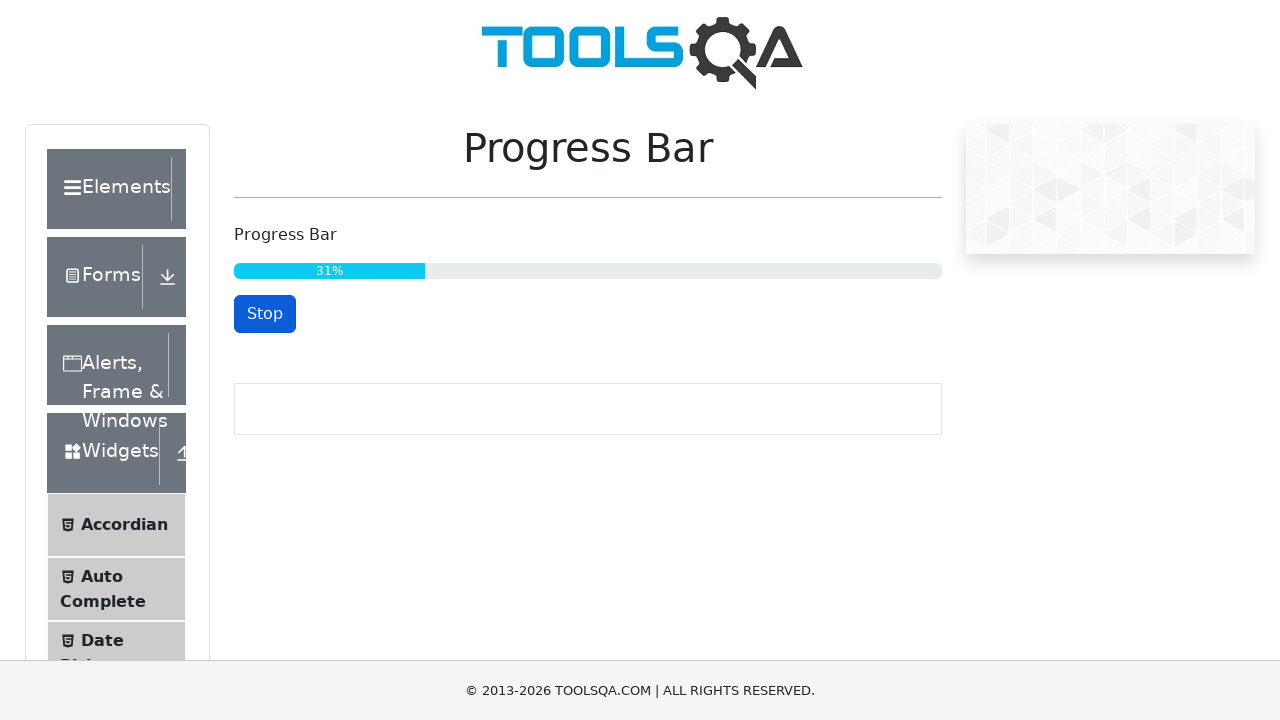

Clicked Stop button to halt progress bar at (265, 314) on internal:text="Stop"i
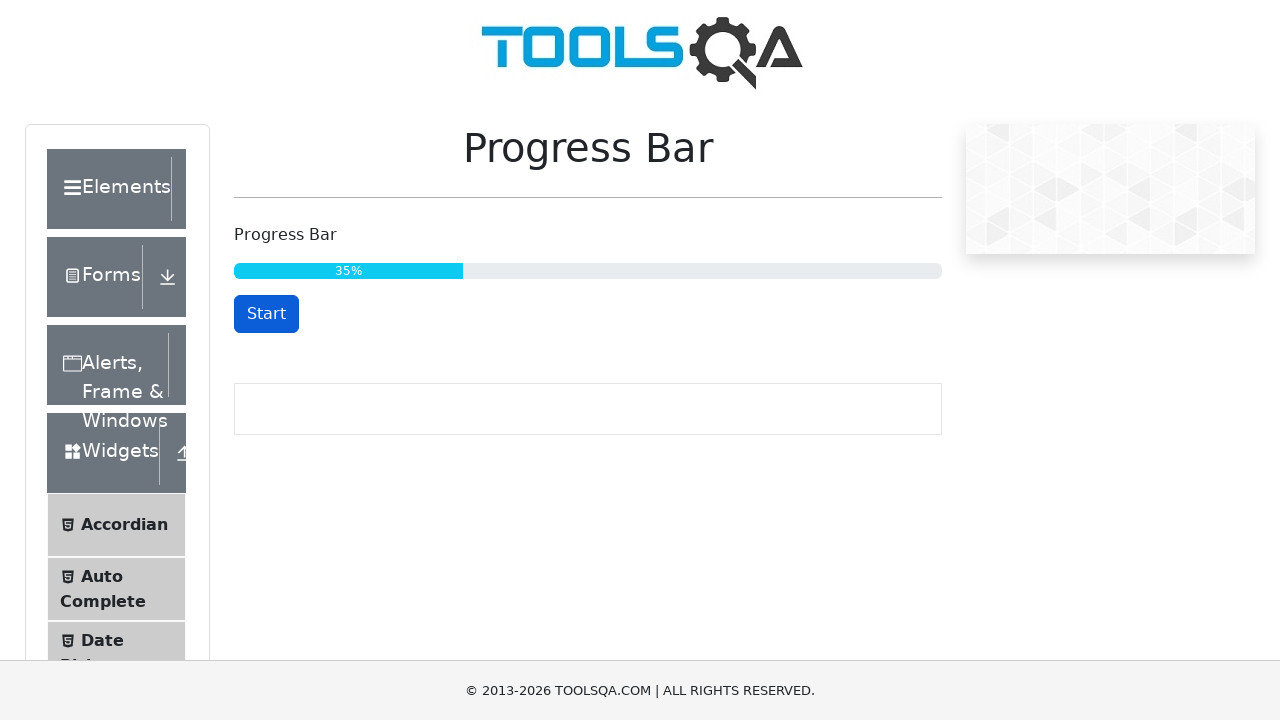

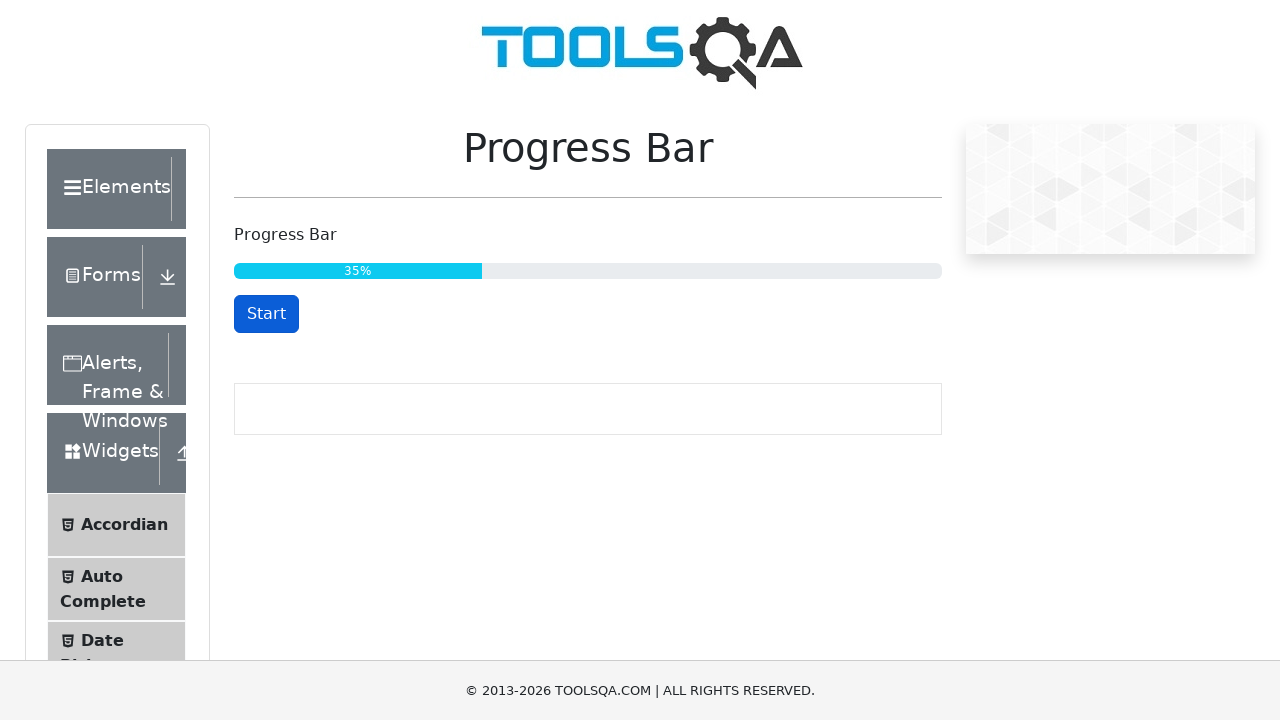